Tests dropdown selection functionality on OrangeHRM trial page by selecting country values using different methods

Starting URL: https://www.orangehrm.com/orangehrm-30-day-trial

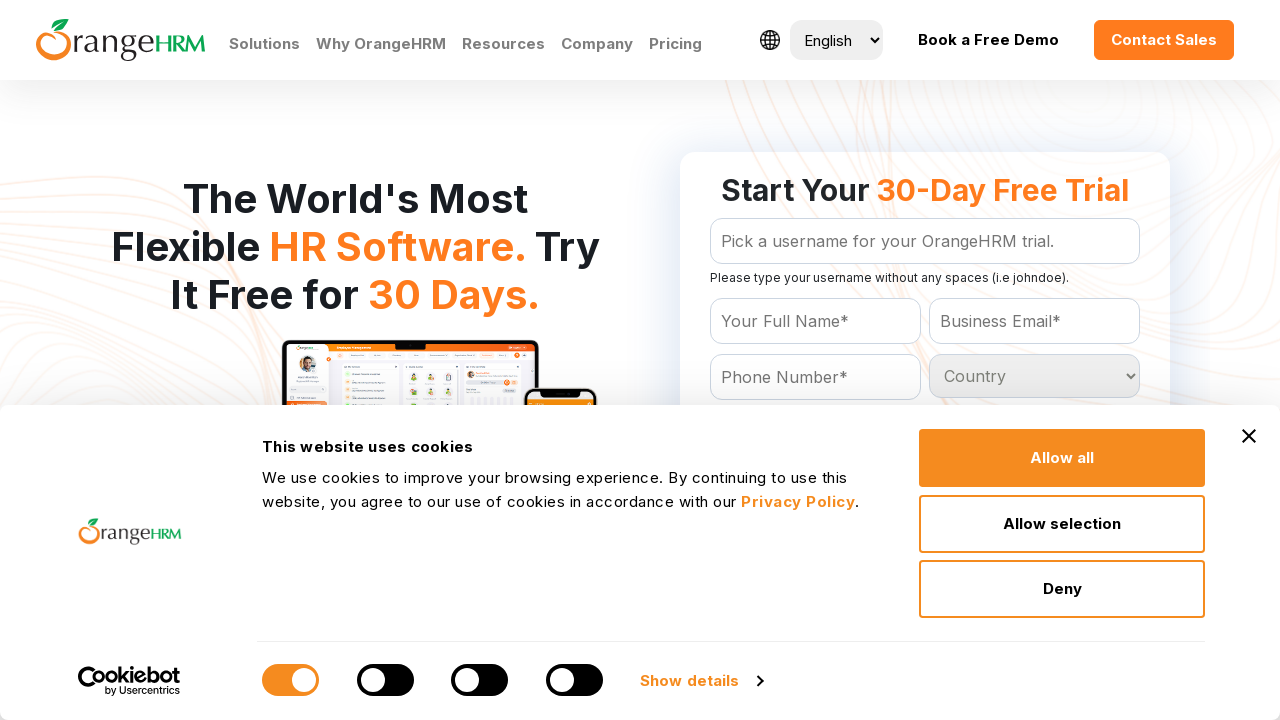

Selected 'France' from country dropdown using selectOption method on #Form_getForm_Country
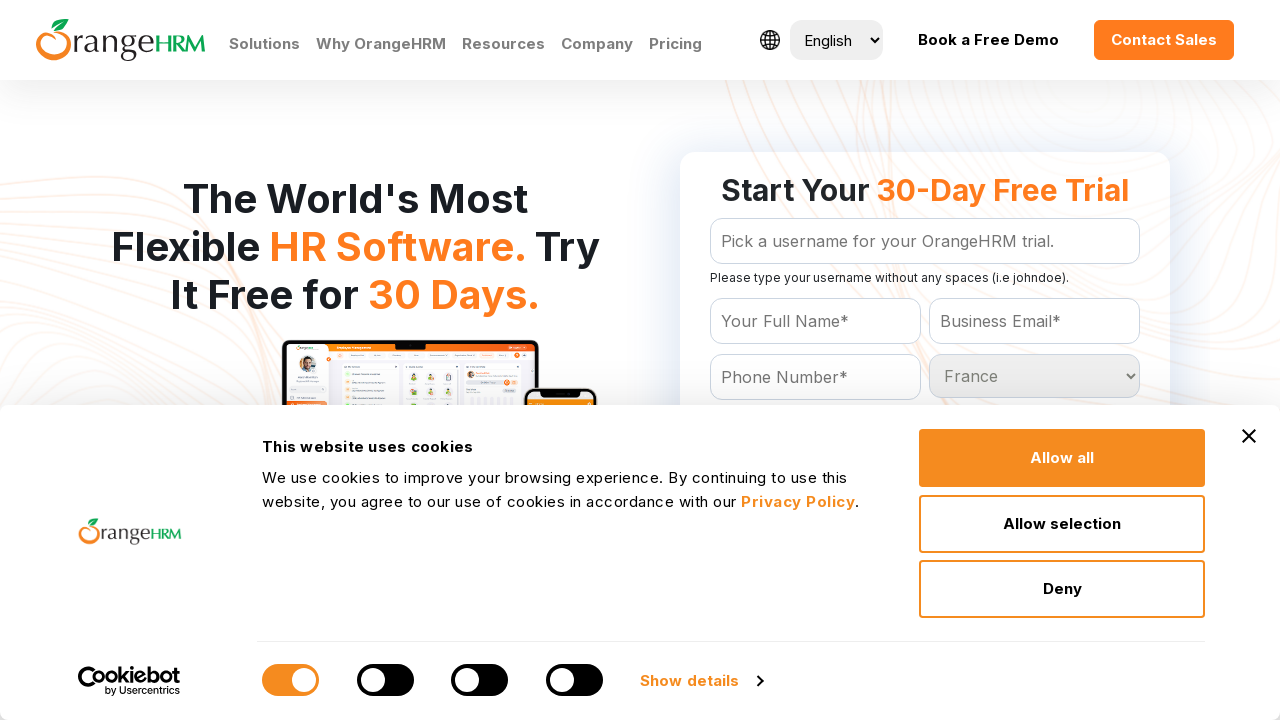

Retrieved all country dropdown options
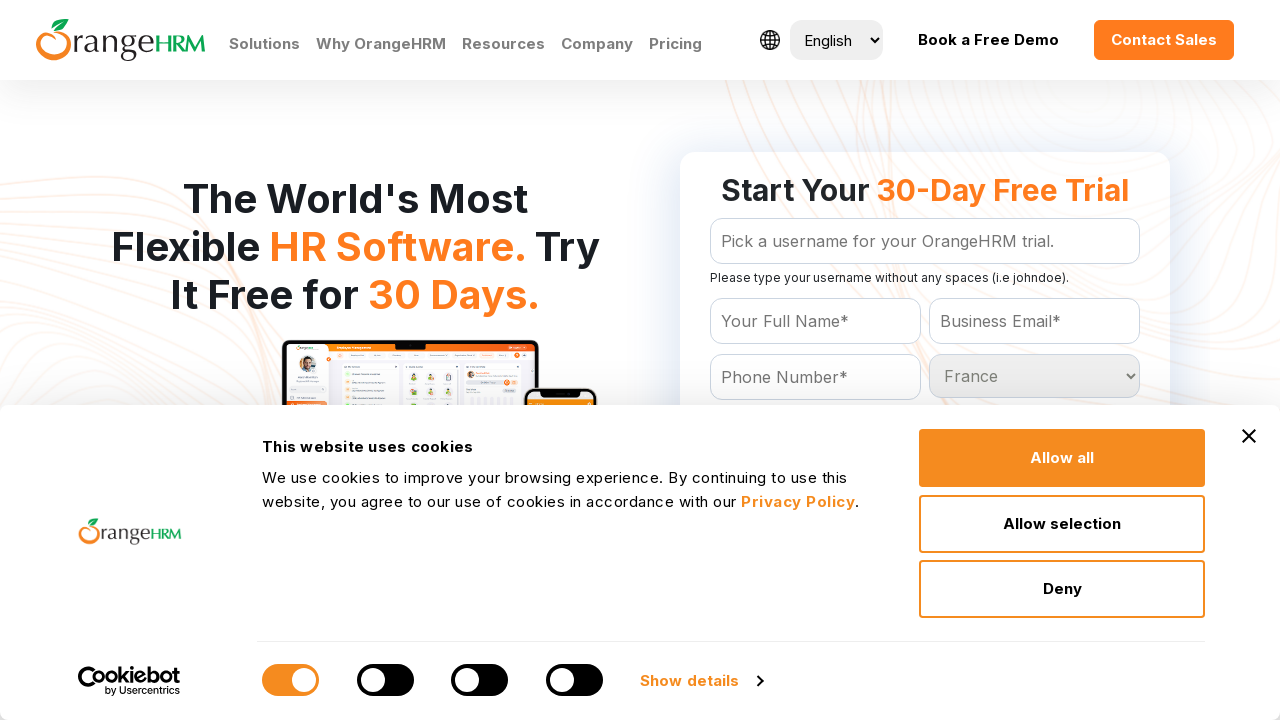

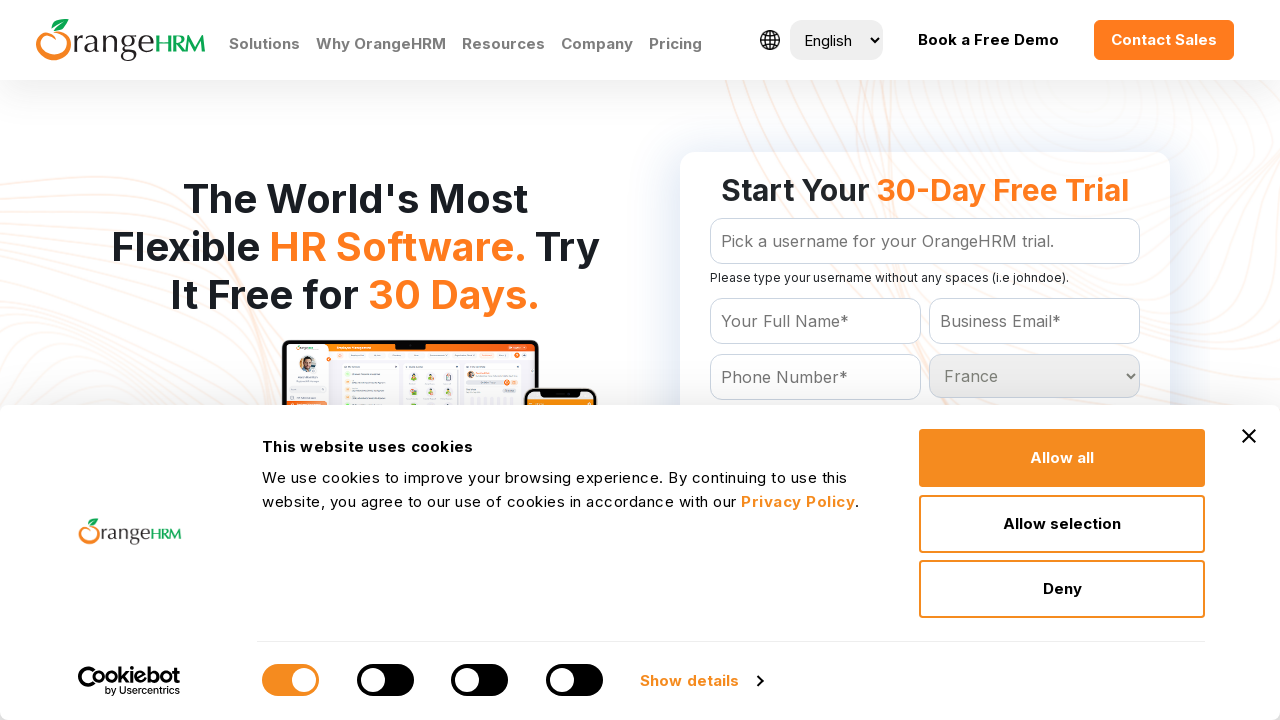